Clicks the Start button after media files load and verifies the loading layer becomes hidden

Starting URL: https://capricorncd.github.io/tetris/dist

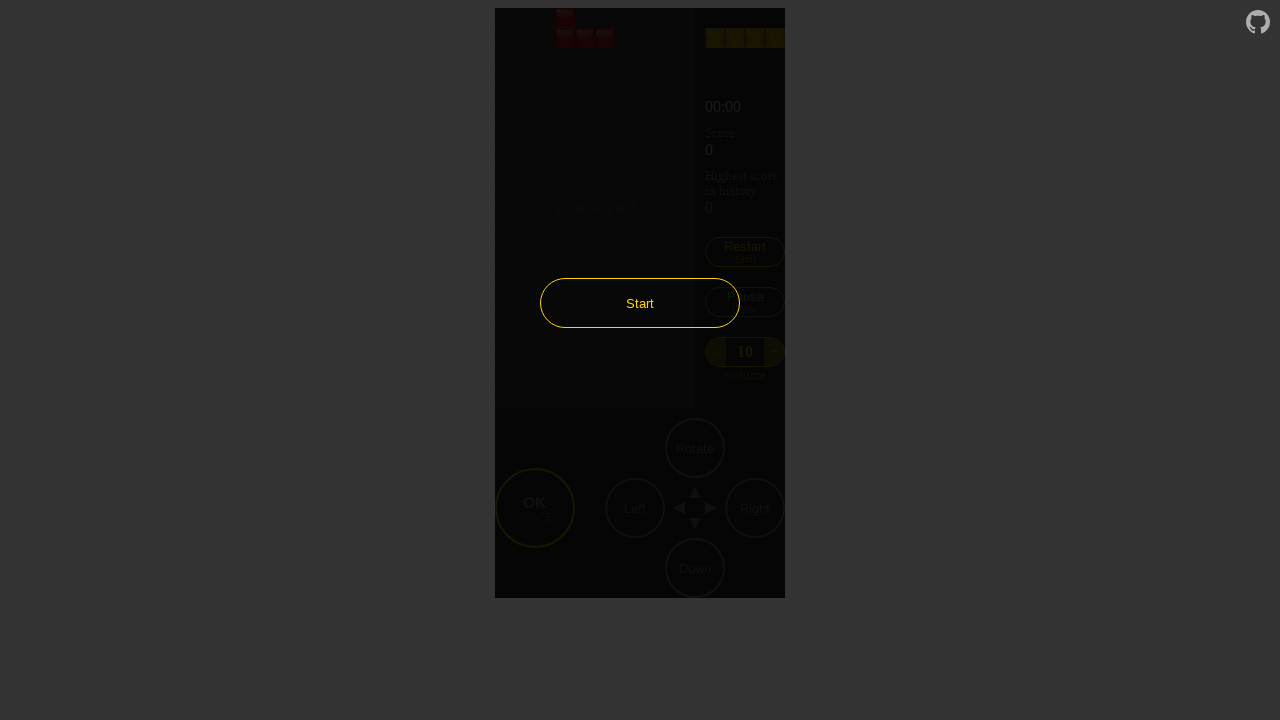

Waited 2 seconds for media files to load
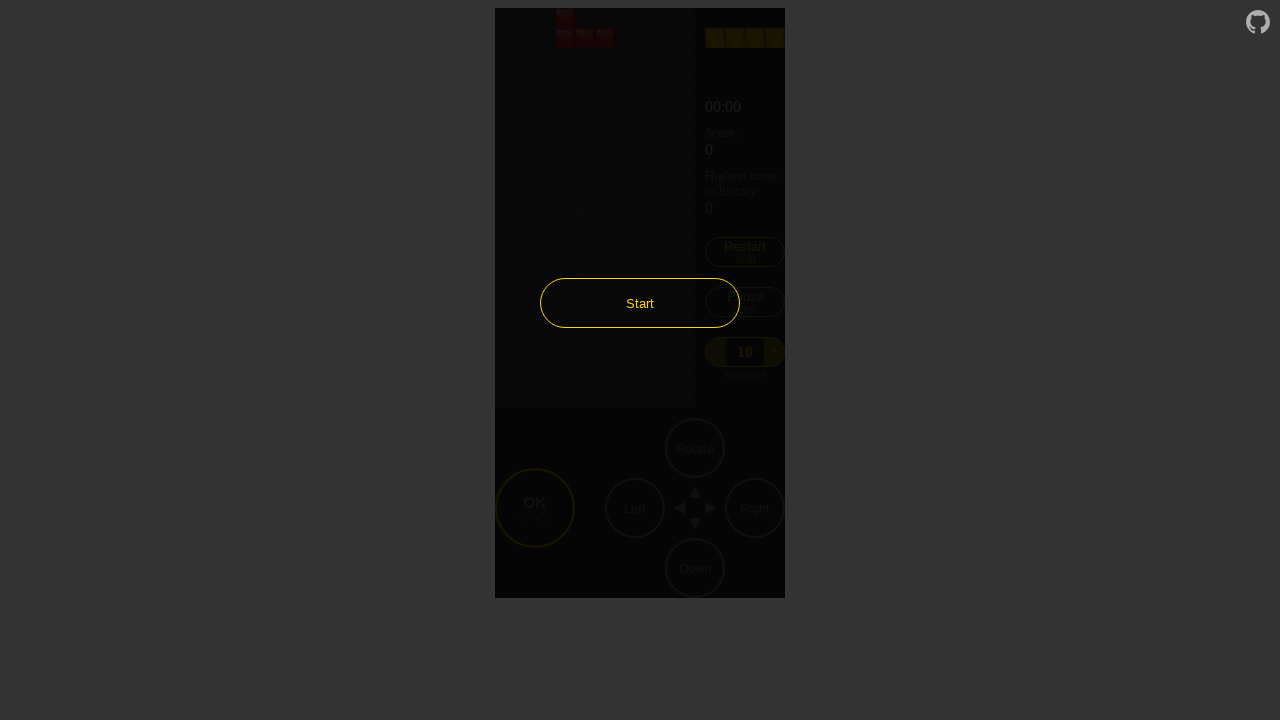

Start button appeared after loading completed
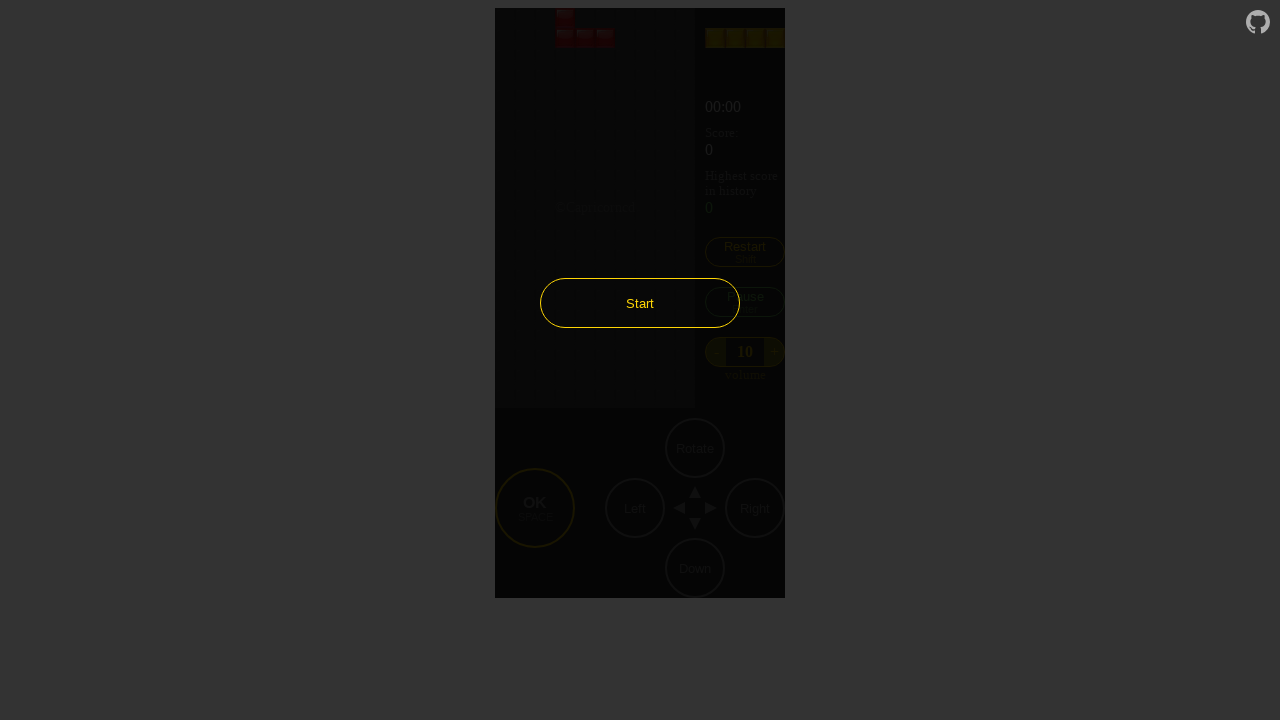

Clicked the Start button at (640, 303) on .tetris-start-button-wrapper button
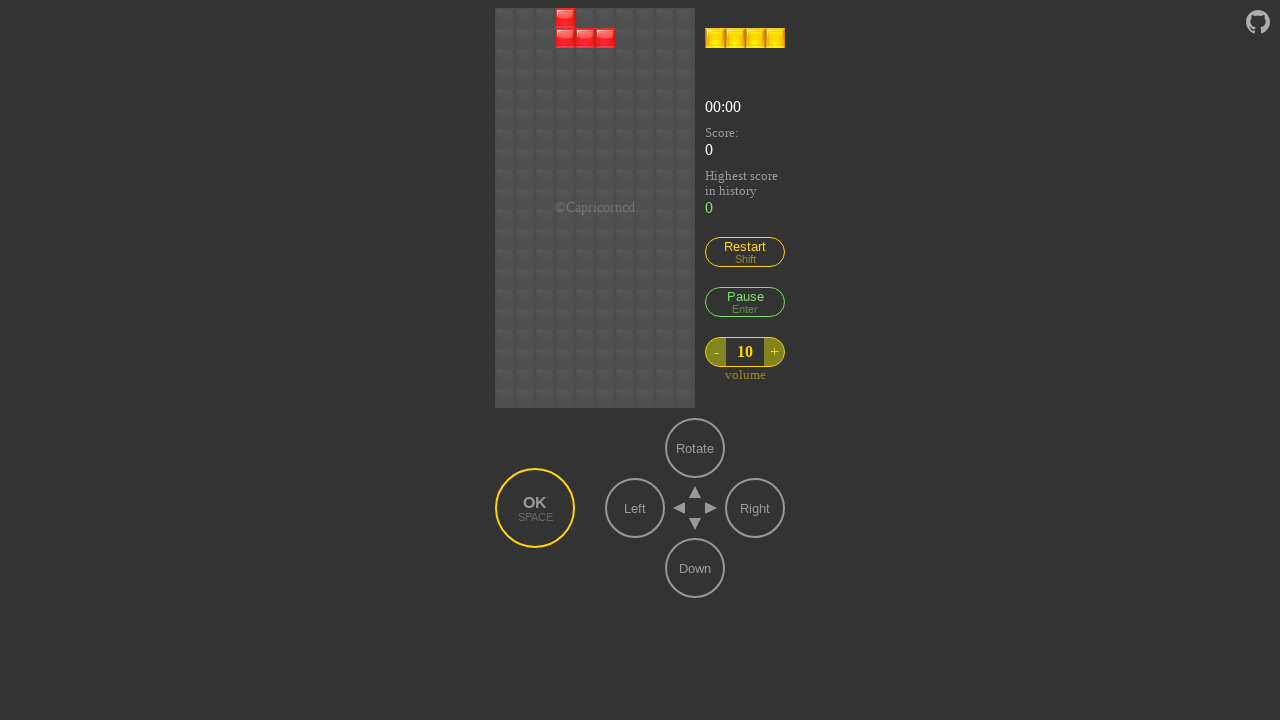

Verified that the start button wrapper is hidden
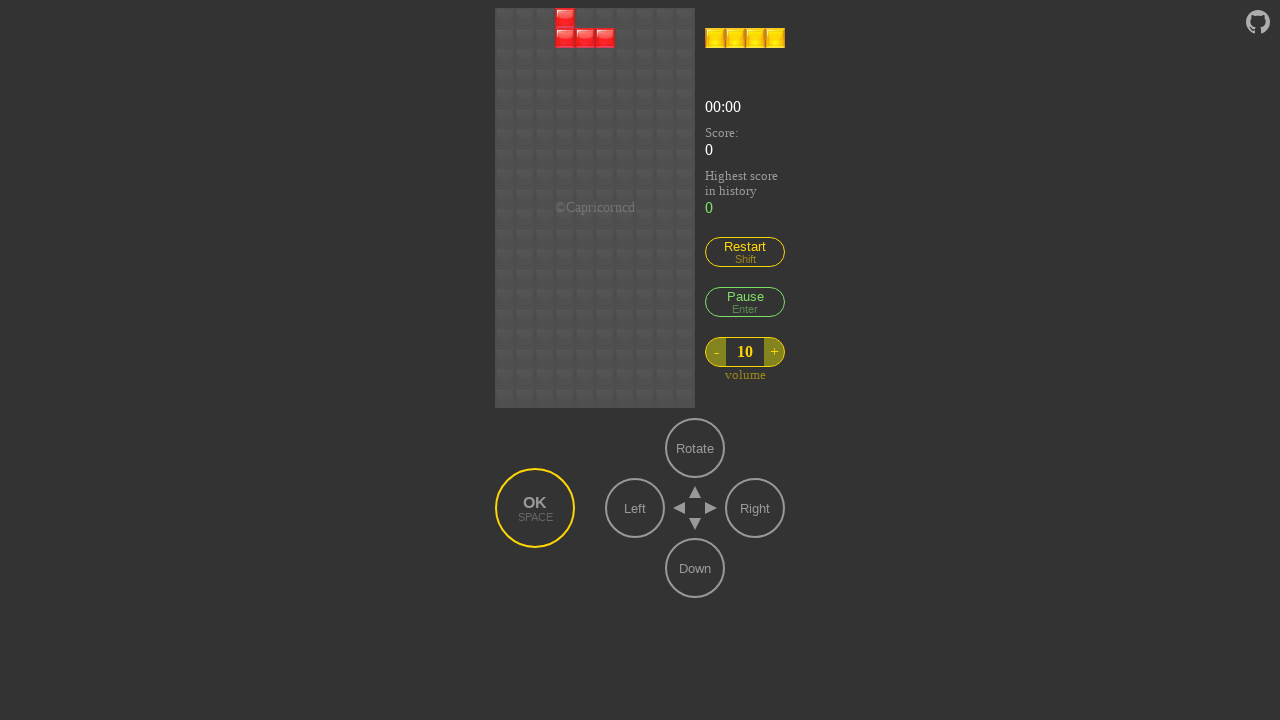

Verified that the start button wrapper has CSS display property set to none
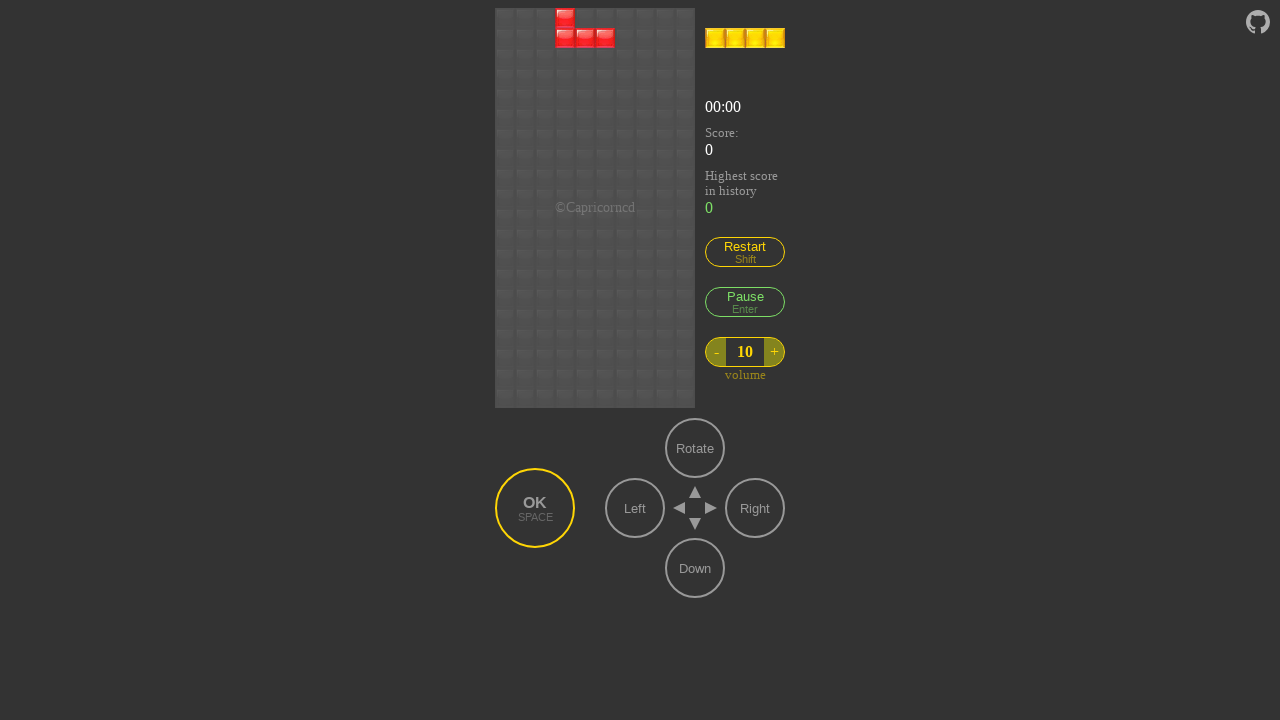

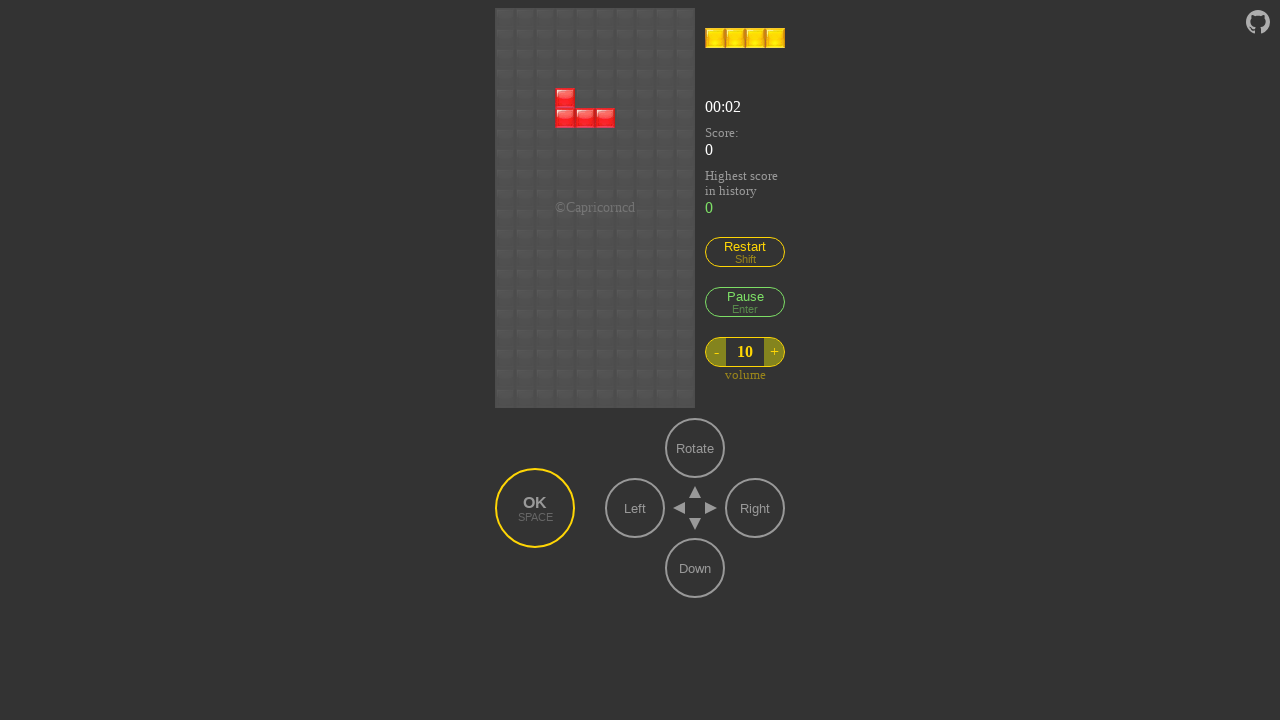